Tests prompt dialog by entering text and accepting it

Starting URL: https://demoqa.com/alerts

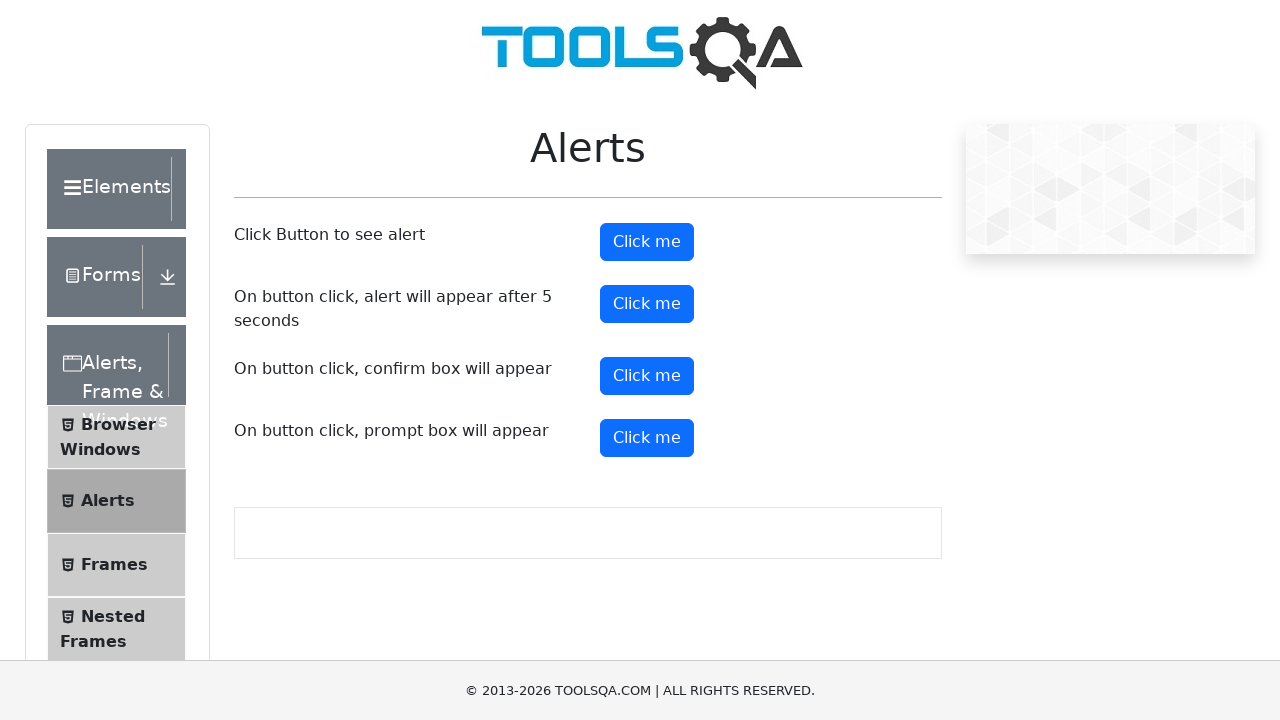

Generated test name 'Alexandra' for prompt input
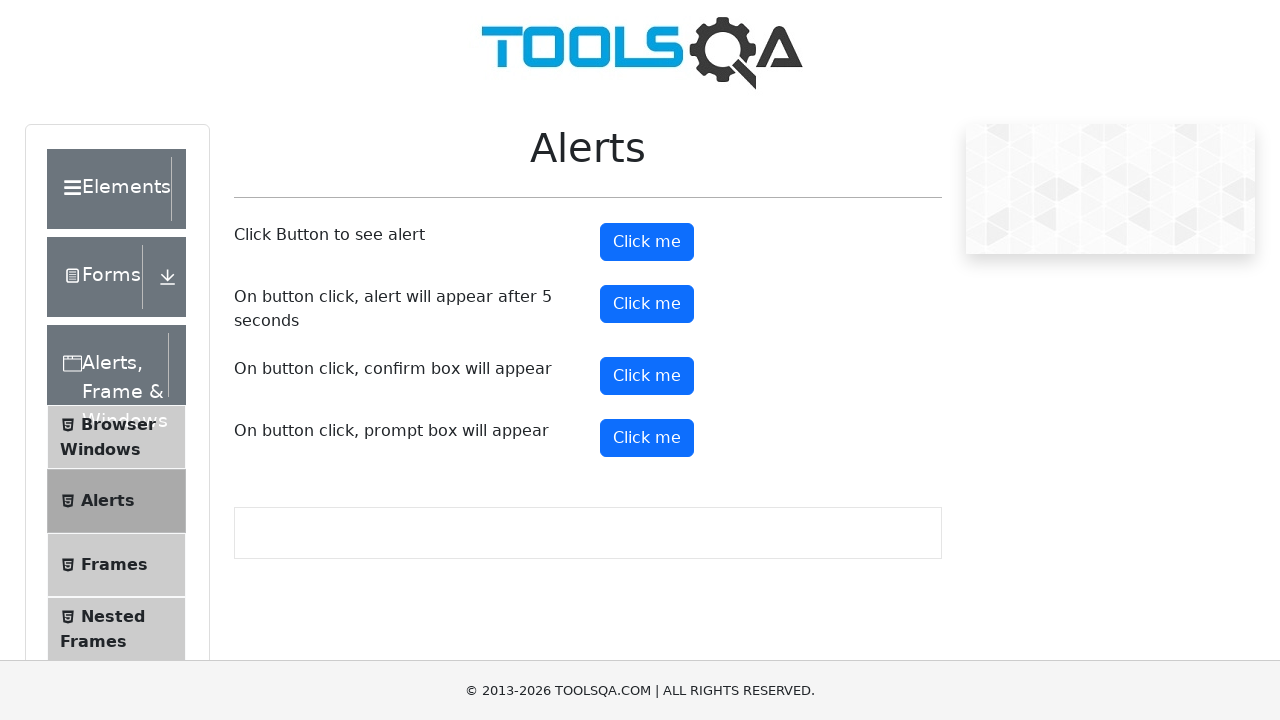

Set up dialog handler to accept prompt with test name
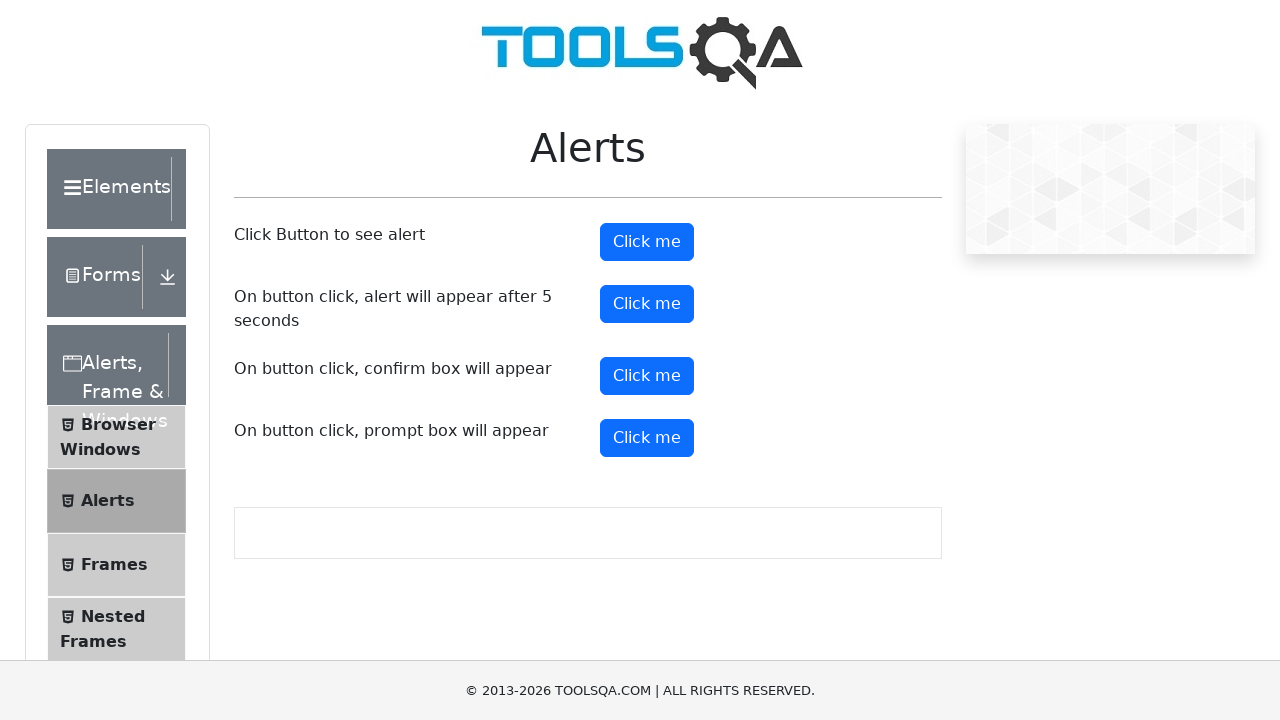

Clicked prompt button to trigger dialog at (647, 438) on #promtButton
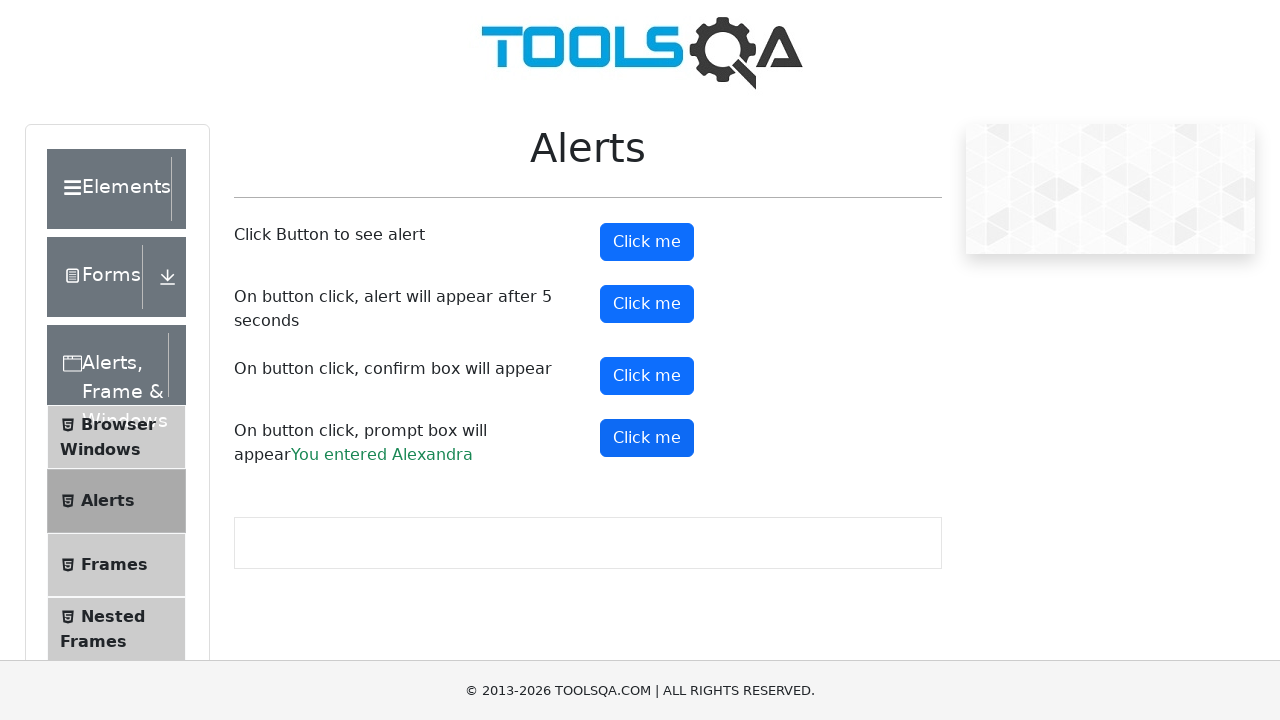

Prompt result text appeared on page
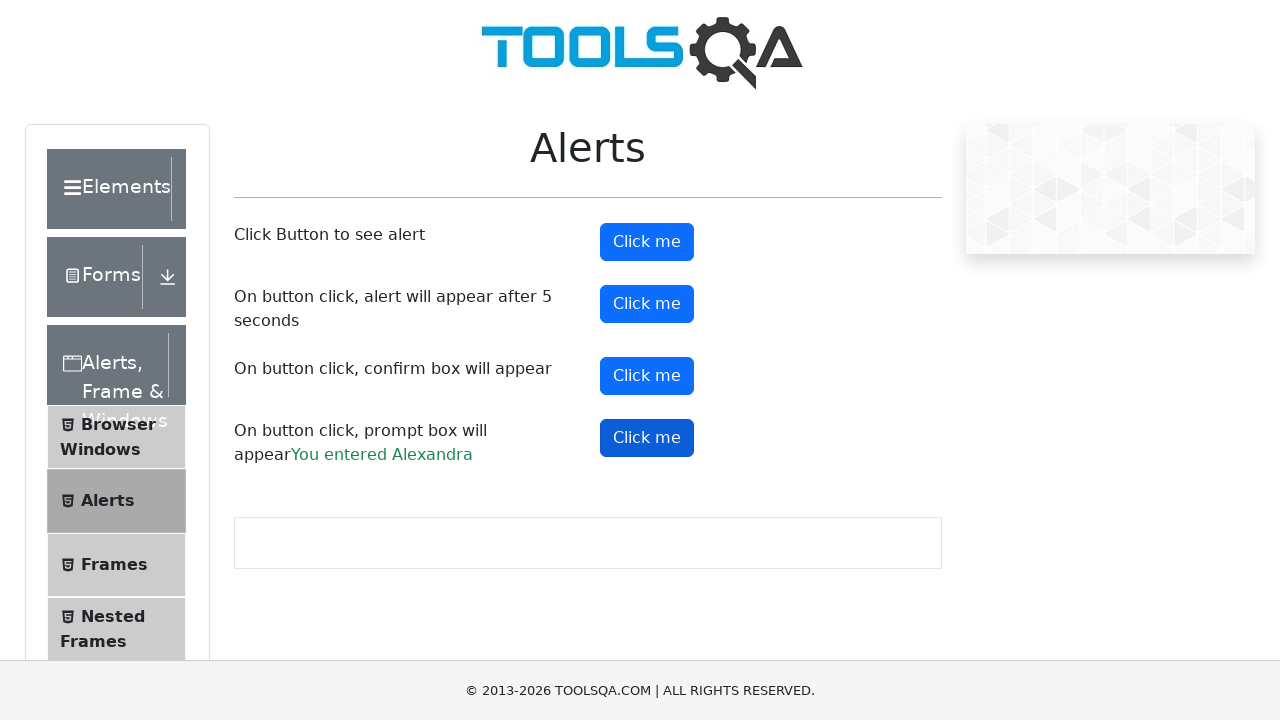

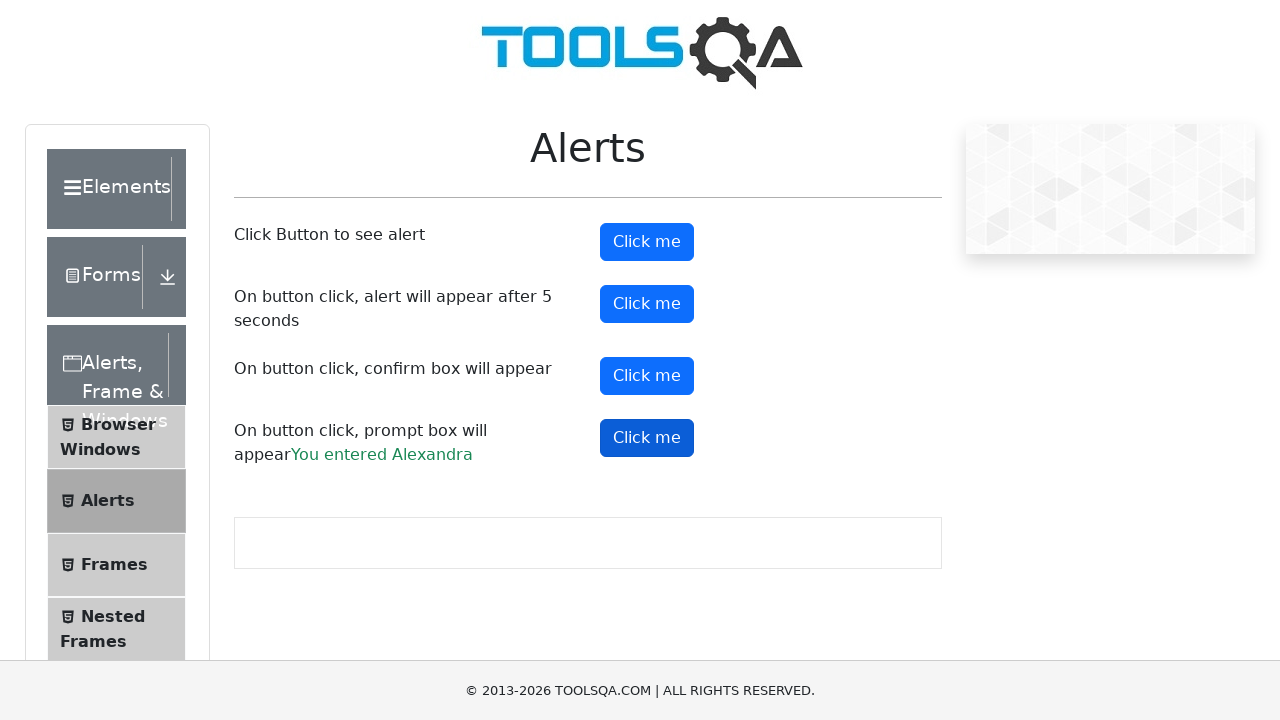